Navigates to the Clerk.com homepage and waits for the page to load

Starting URL: https://clerk.com

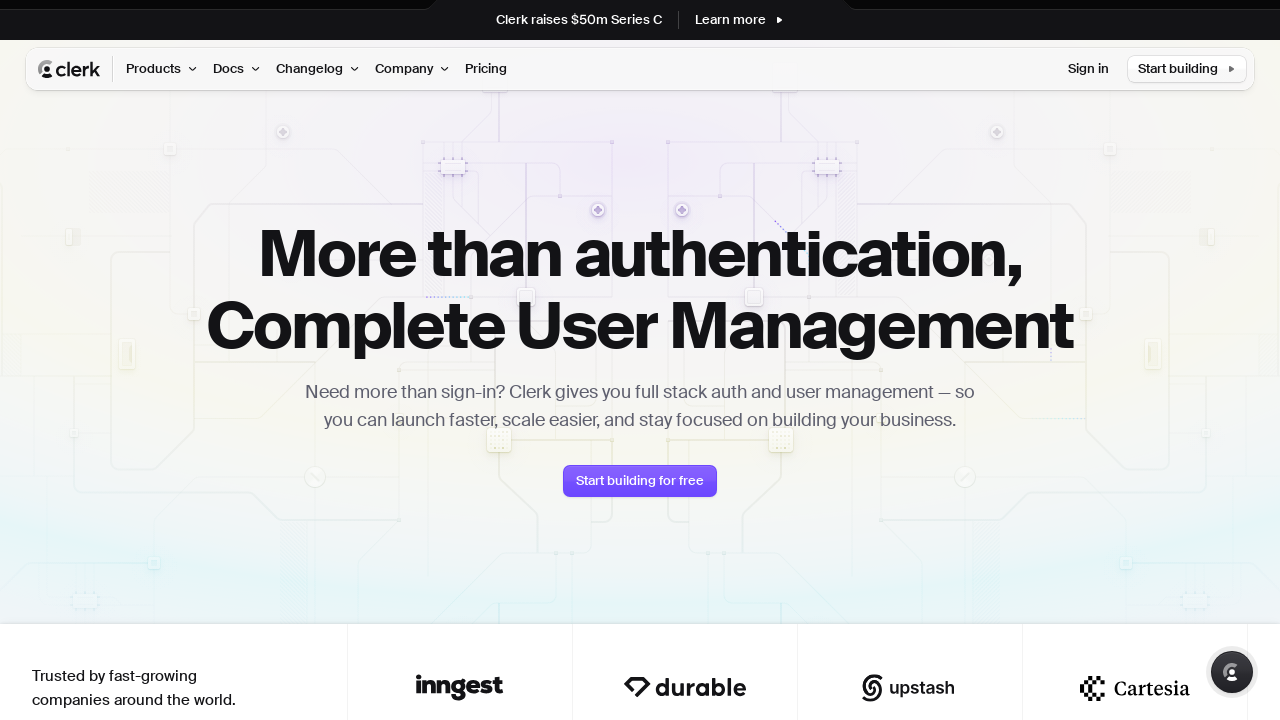

Waited for page DOM to be fully loaded
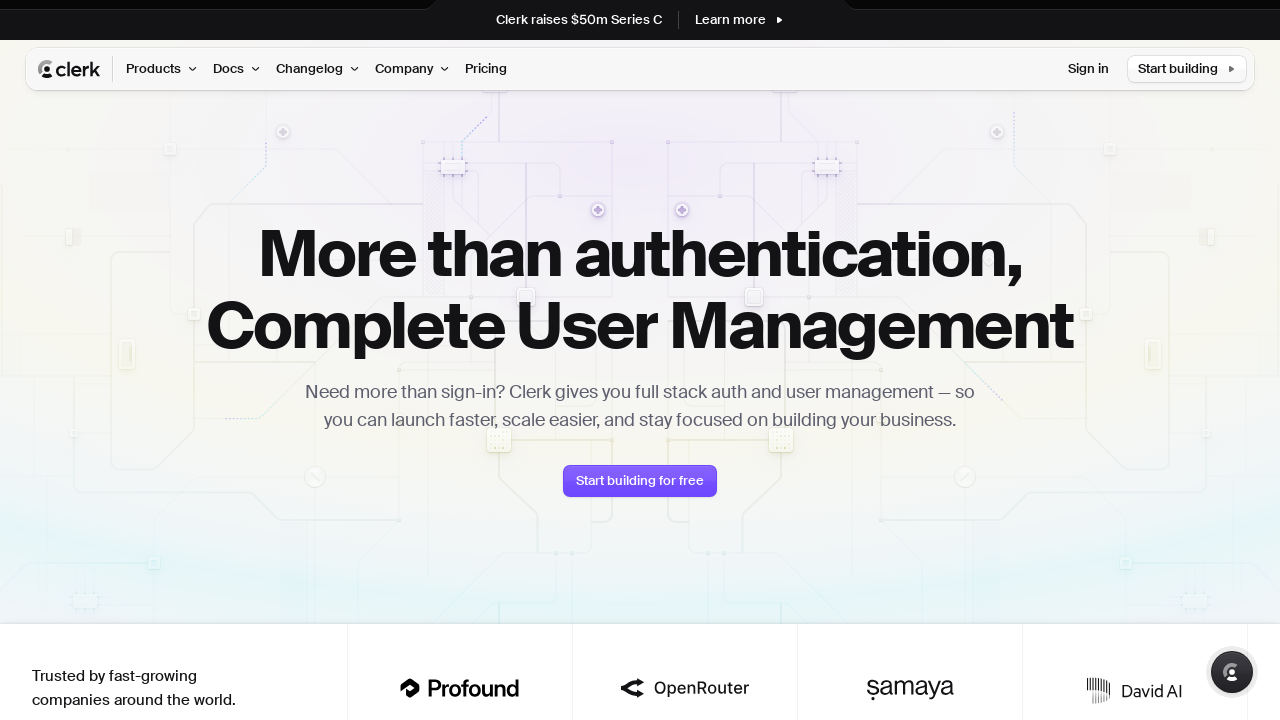

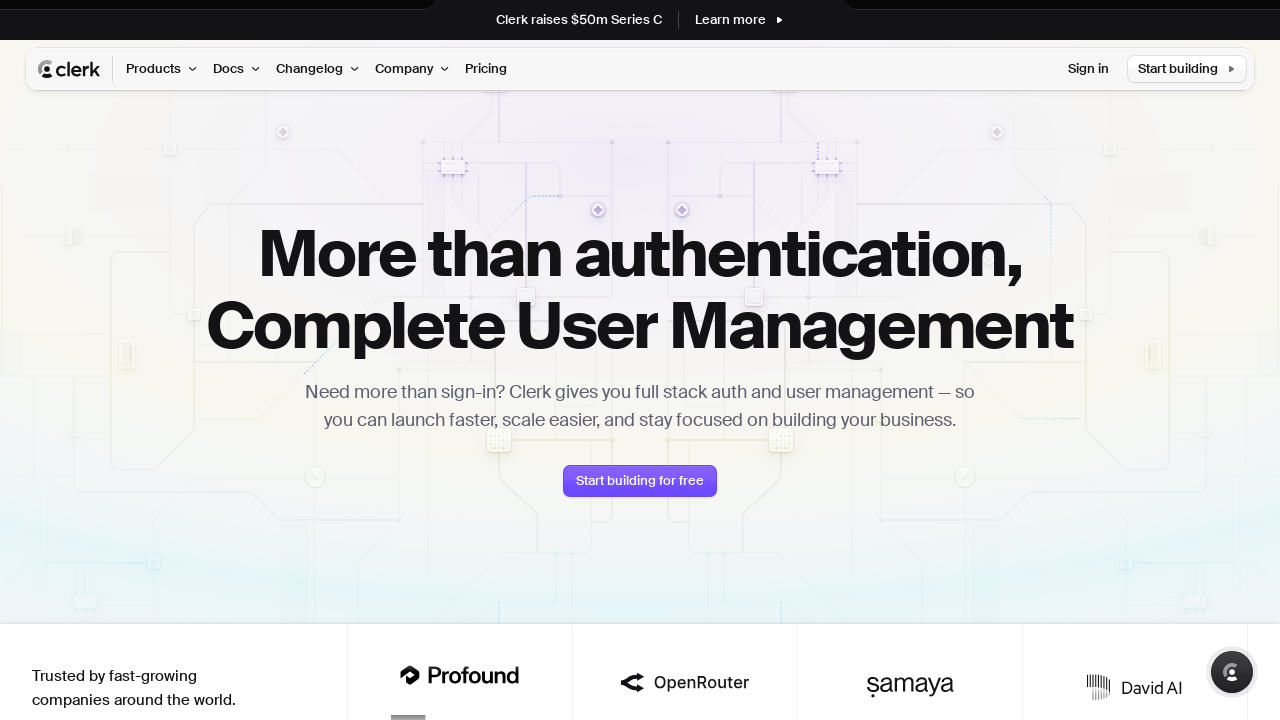